Tests vertical scrolling functionality on an infinite scroll page

Starting URL: http://the-internet.herokuapp.com/infinite_scroll

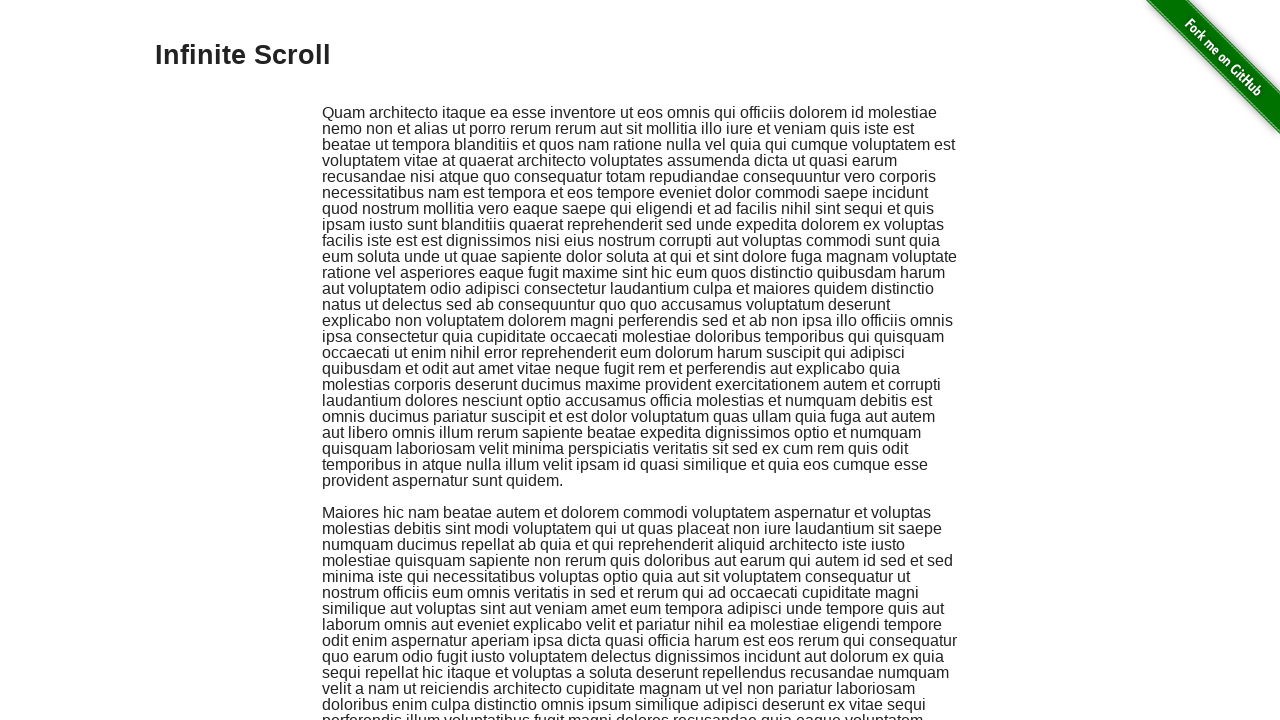

Scrolled to bottom of infinite scroll page
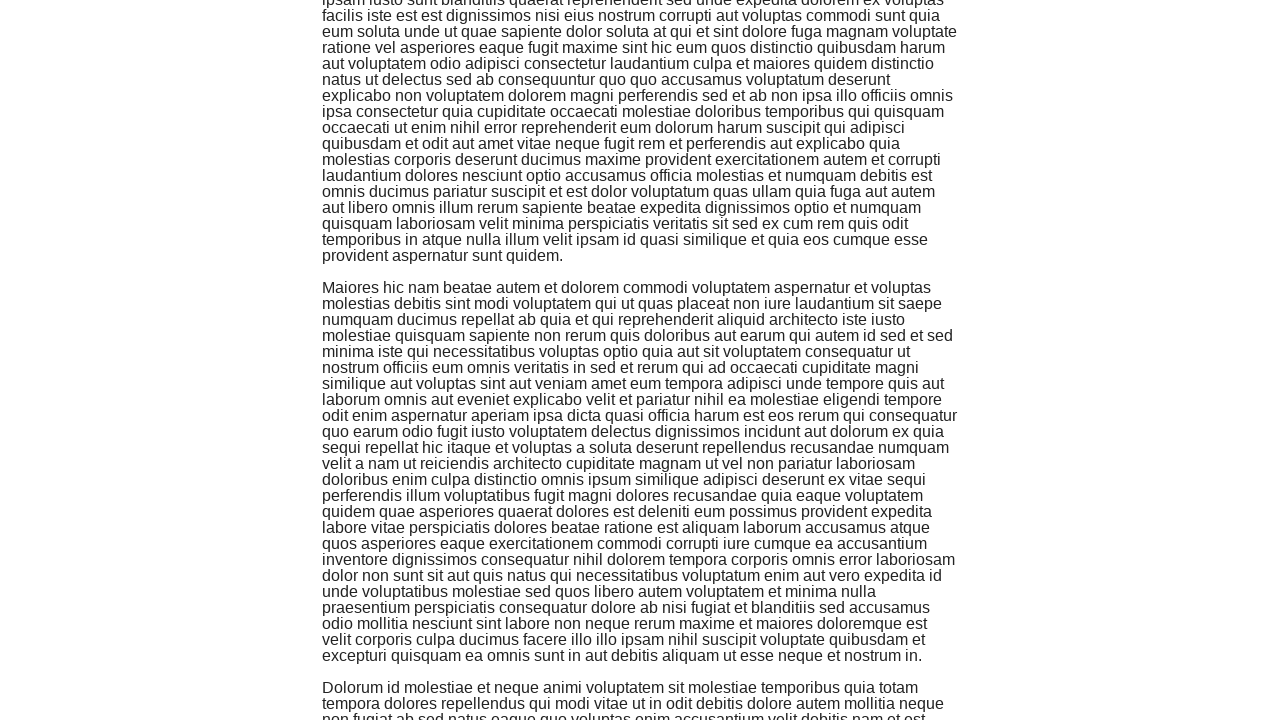

Waited 2 seconds for new content to load
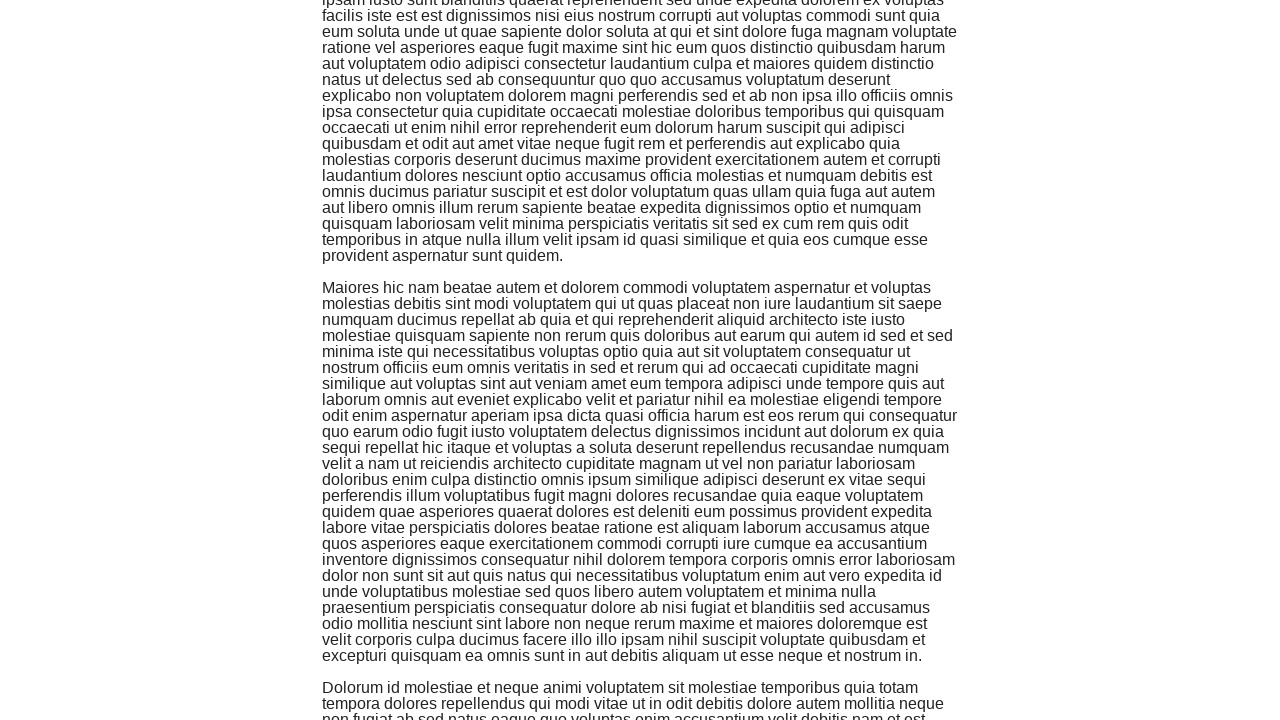

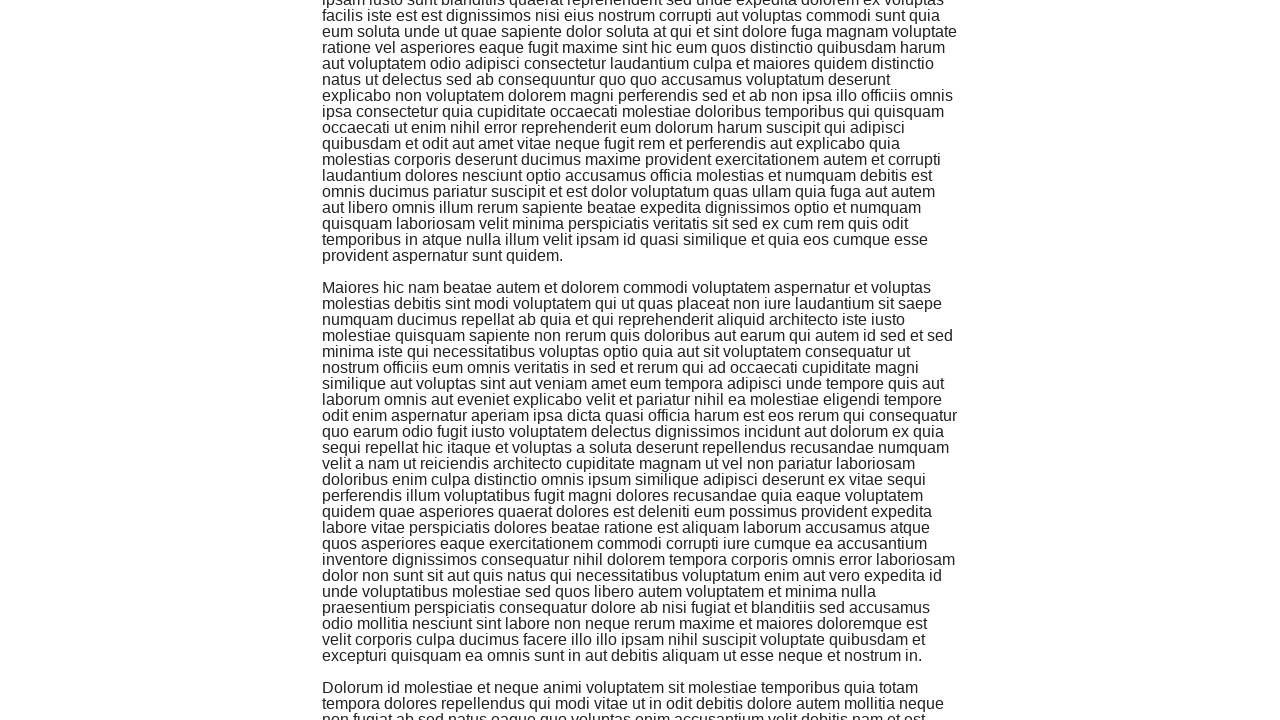